Verifies that the "Post an ad" button is displayed on the marketplace homepage

Starting URL: https://baraholka.onliner.by/

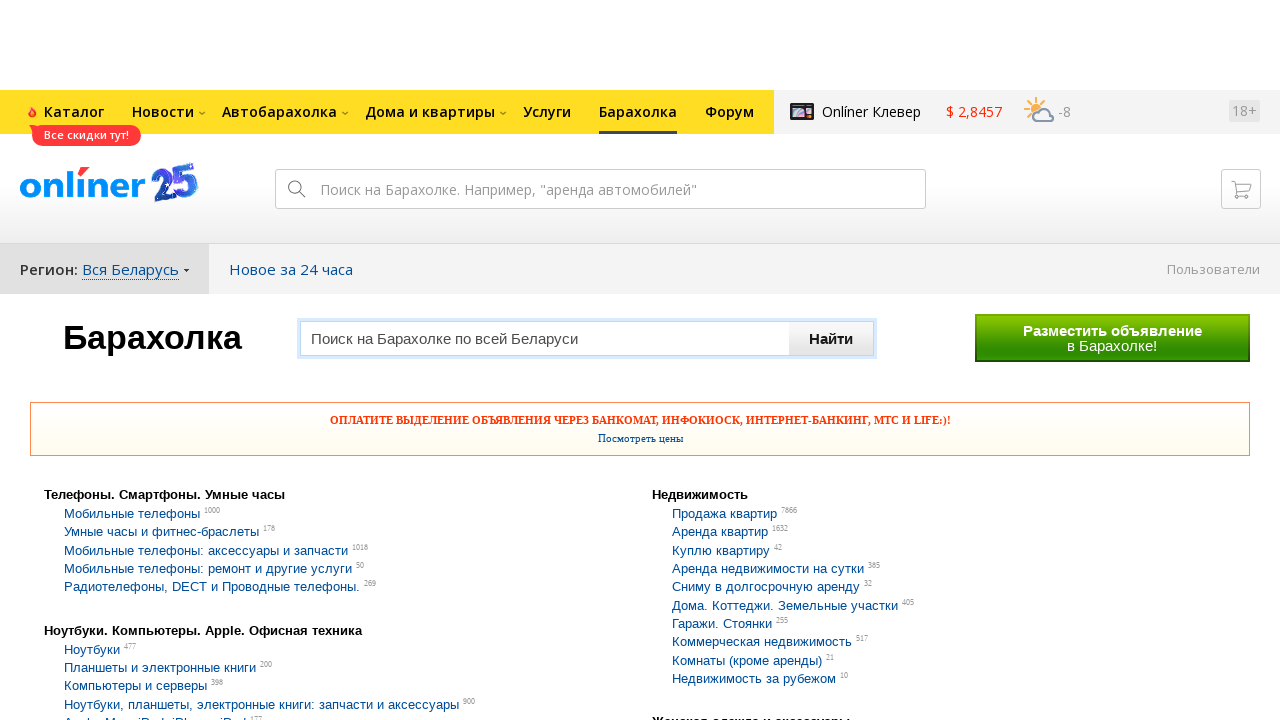

Navigated to marketplace homepage https://baraholka.onliner.by/
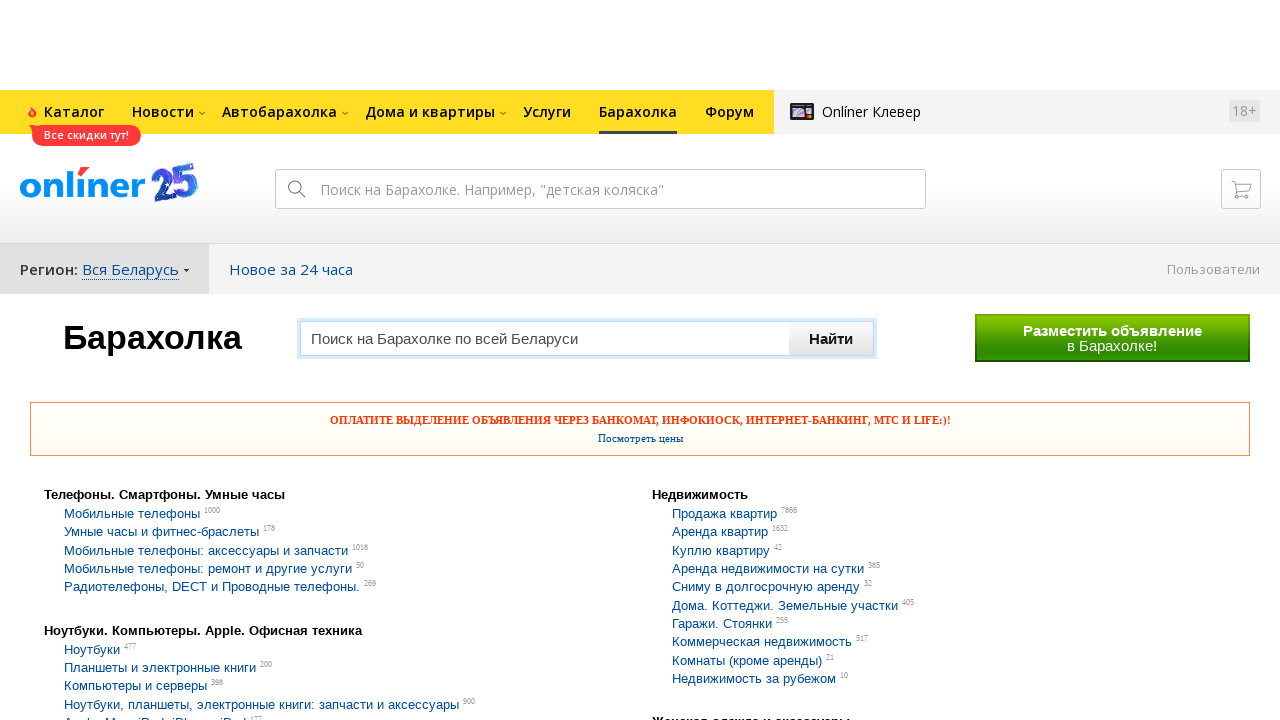

Located the 'Post an ad' button element
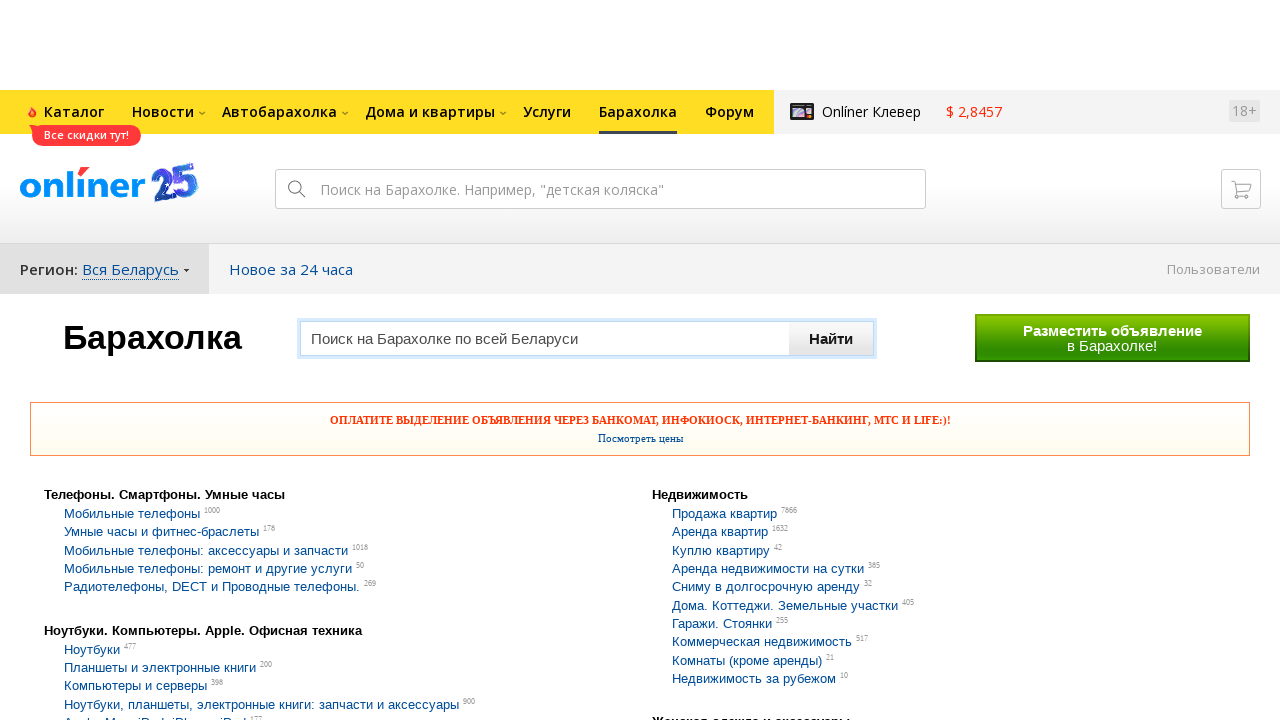

Verified that 'Разместить объявление' text is present in the button
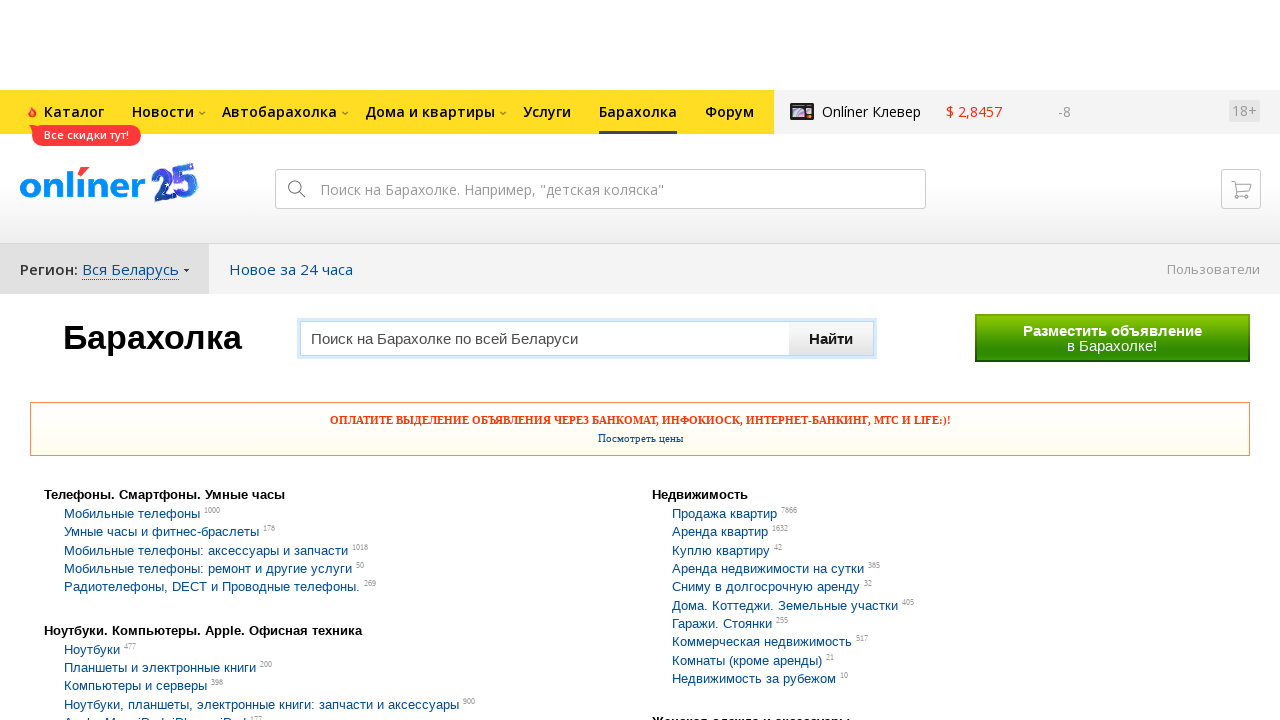

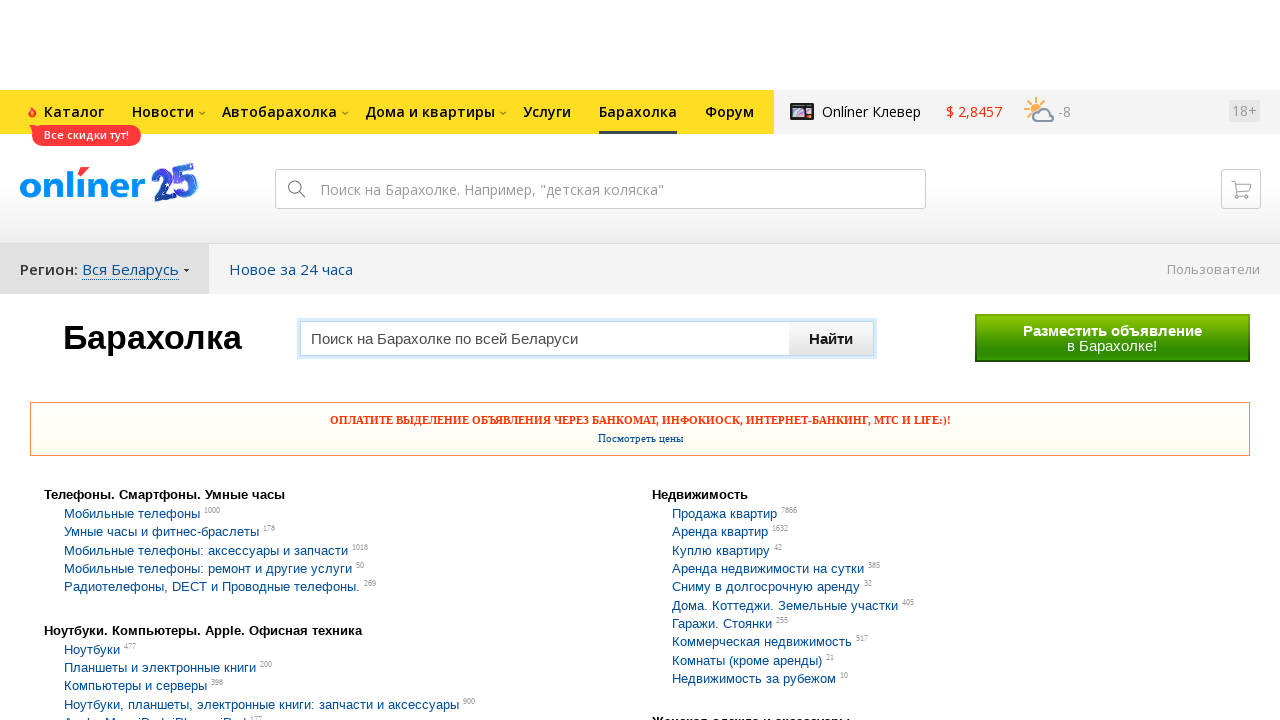